Tests frame navigation and form filling across multiple frames, including nested frames with text input and radio button selection

Starting URL: https://ui.vision/demo/webtest/frames/

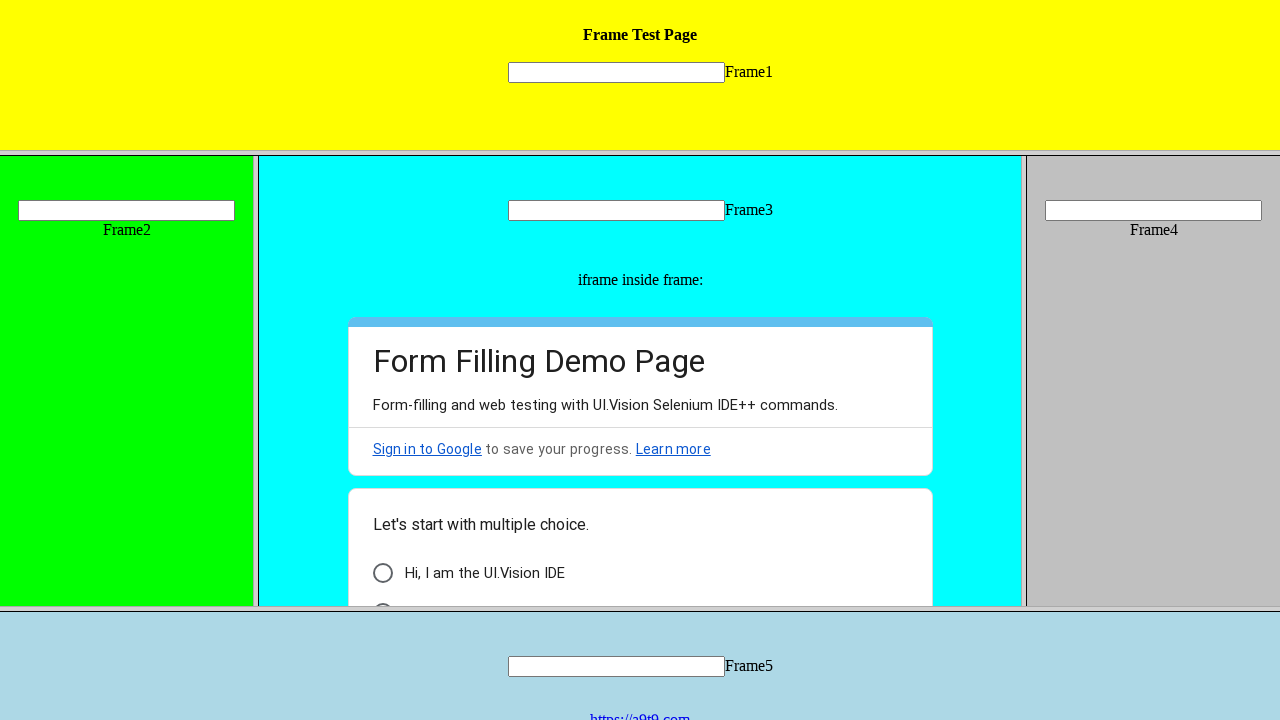

Switched to frame 1 and filled text input with 'Rahul Jadhav' on frame[src='frame_1.html'] >> internal:control=enter-frame >> input[name='mytext1
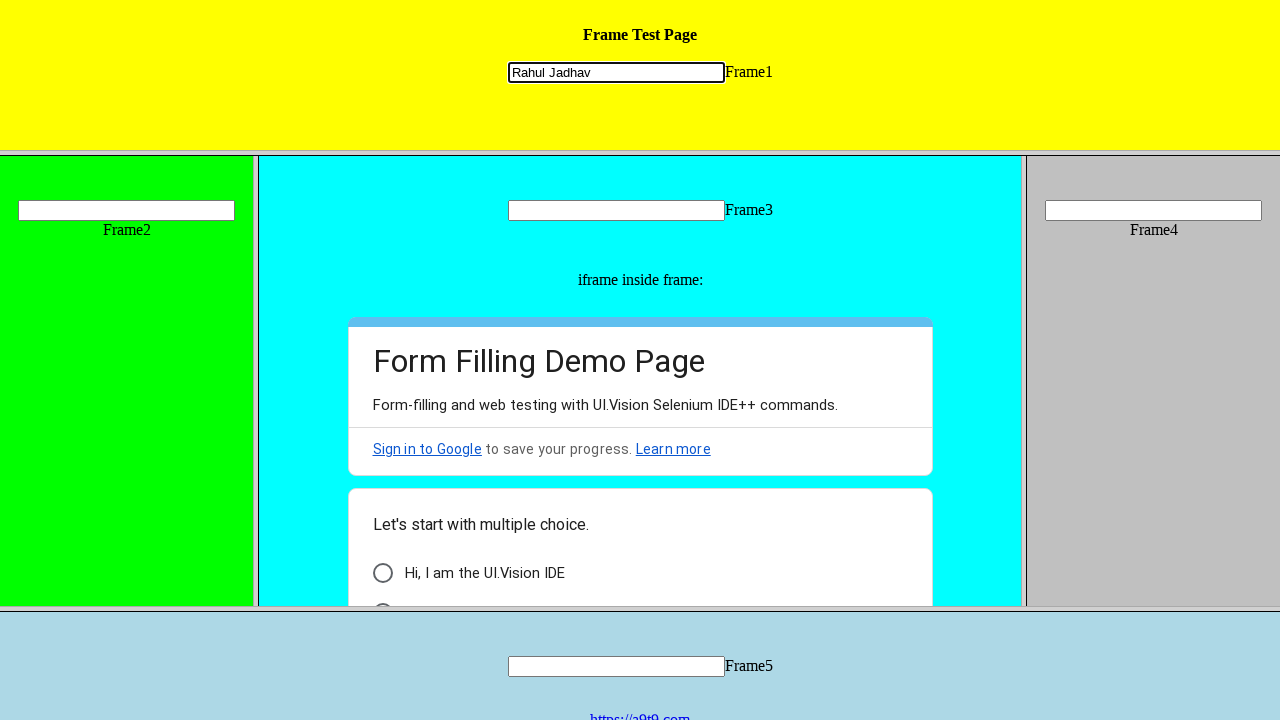

Switched to frame 2 and filled text input with 'Rahul Jadhav' on frame[src='frame_2.html'] >> internal:control=enter-frame >> input[name='mytext2
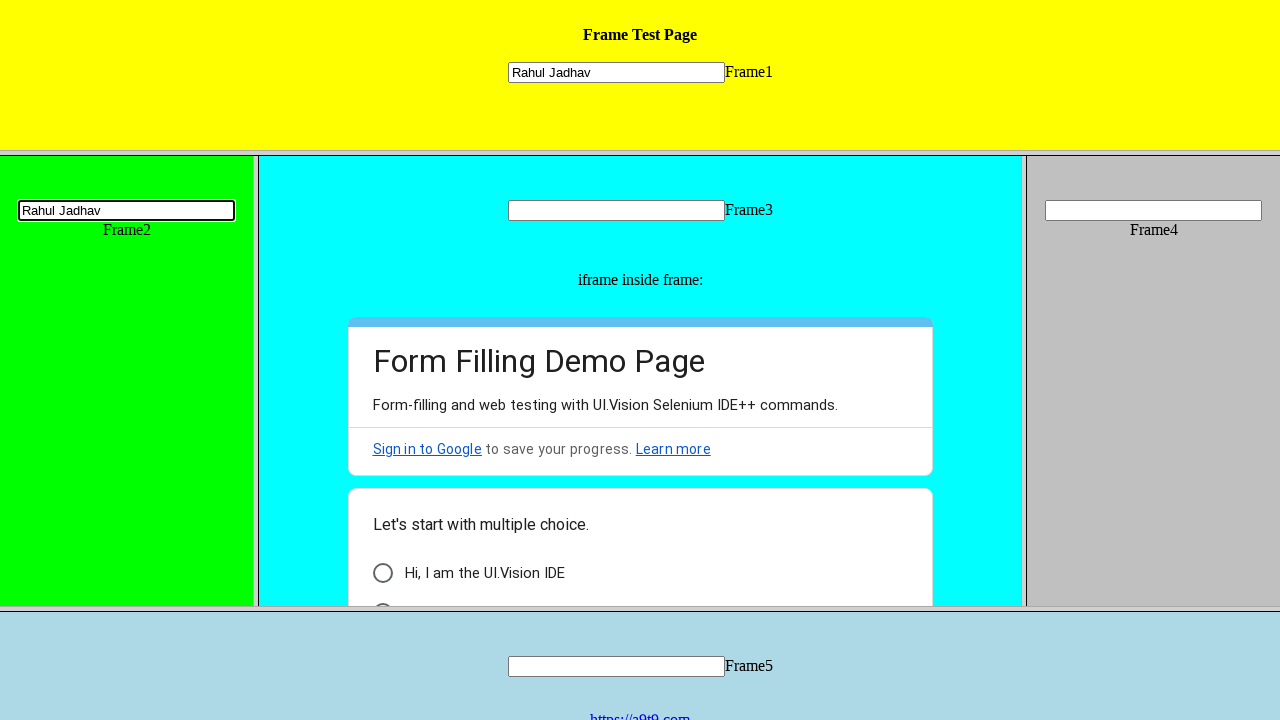

Switched to frame 3 and filled text input with 'Rahul Jadhav' on frame[src='frame_3.html'] >> internal:control=enter-frame >> input[name='mytext3
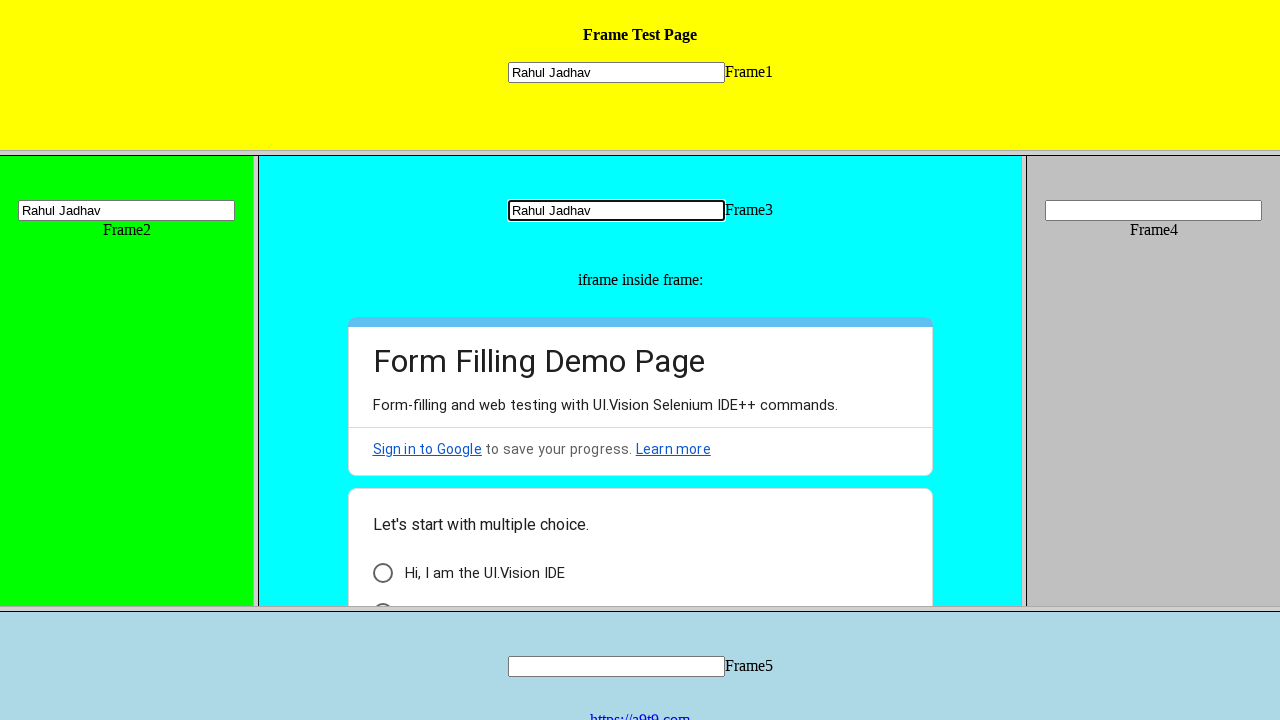

Switched to nested frame within frame 3 and clicked radio button at (382, 573) on frame[src='frame_3.html'] >> internal:control=enter-frame >> iframe >> internal:
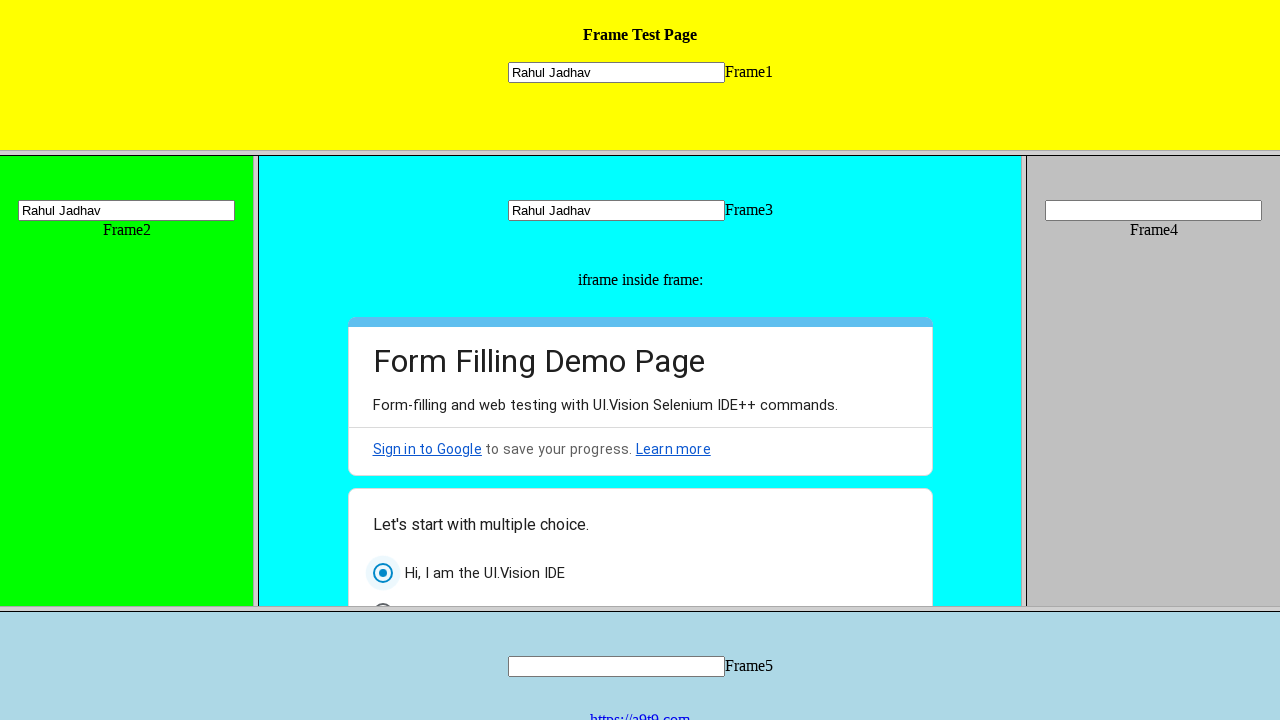

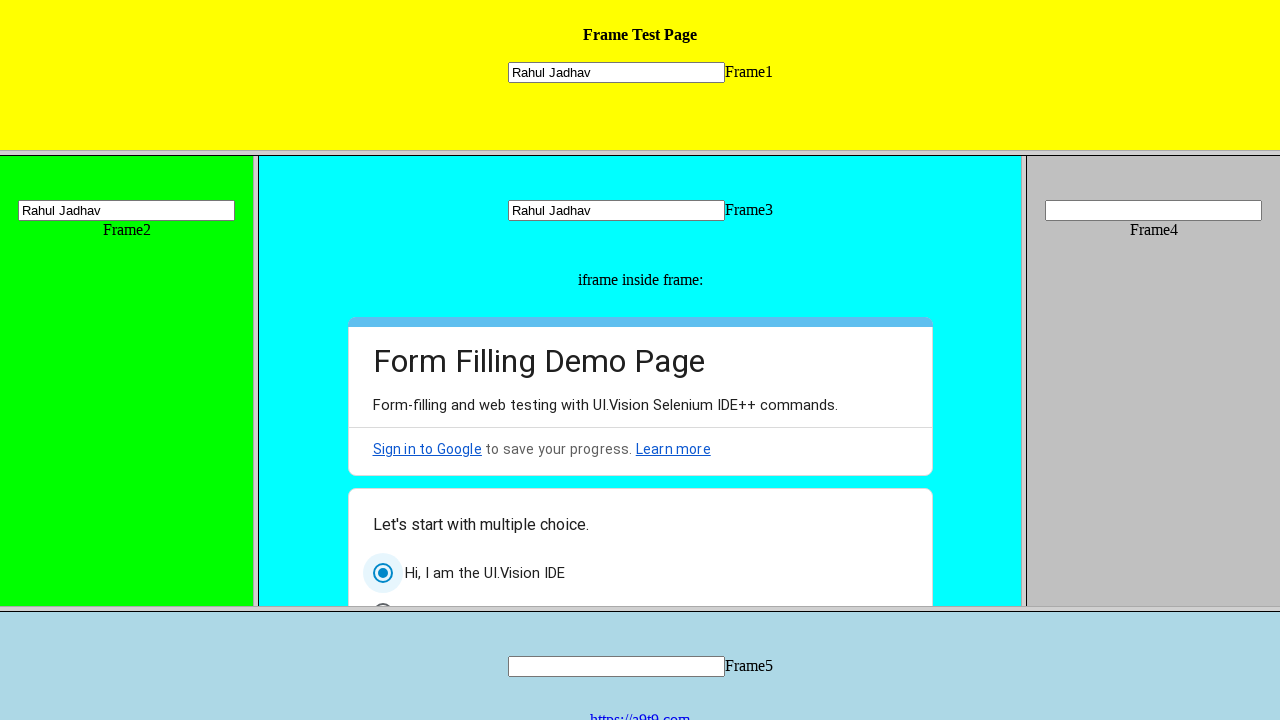